Tests drag and drop functionality by dragging an element from a source location and dropping it onto a target droppable area.

Starting URL: https://selenium08.blogspot.com/2020/01/drag-drop.html

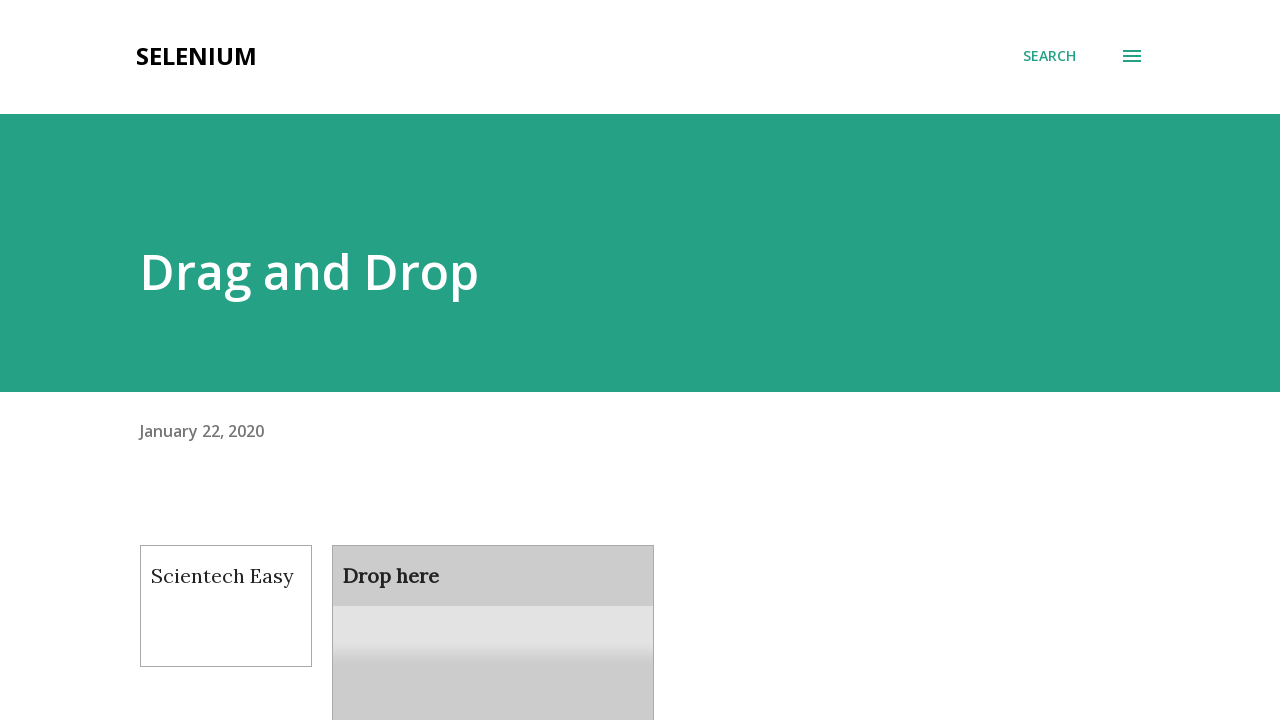

Navigated to drag and drop test page
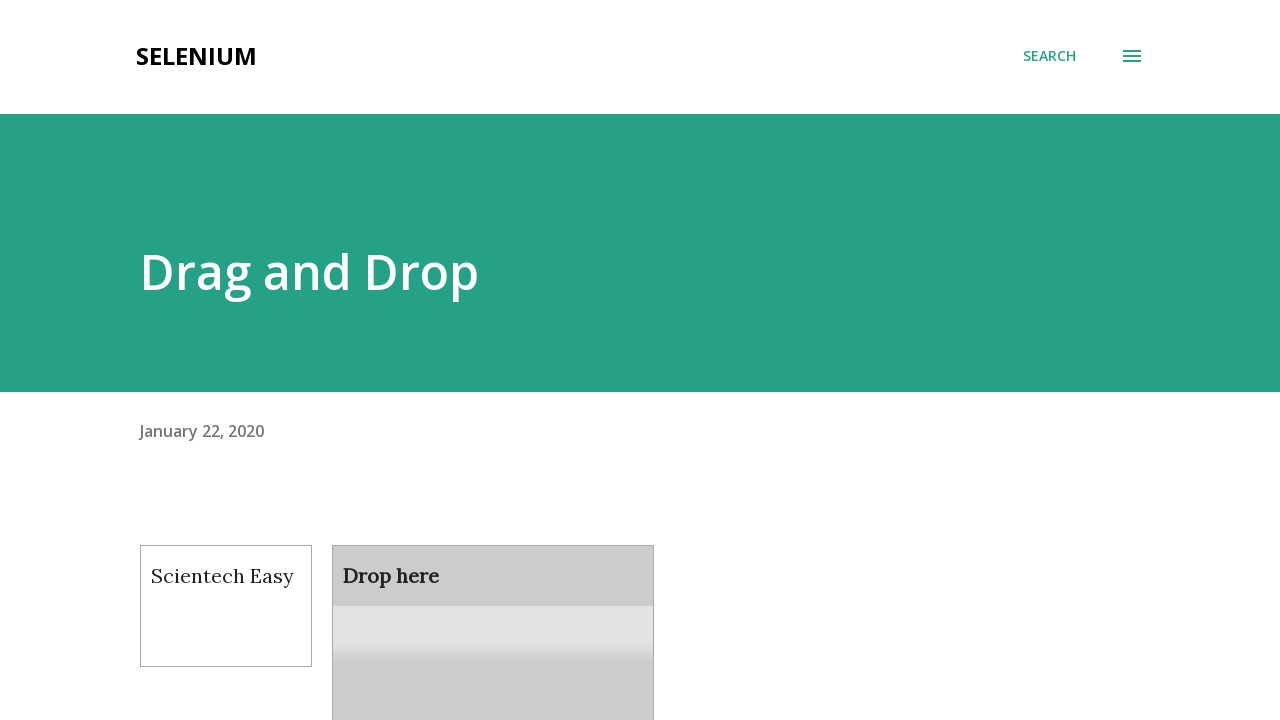

Draggable element loaded
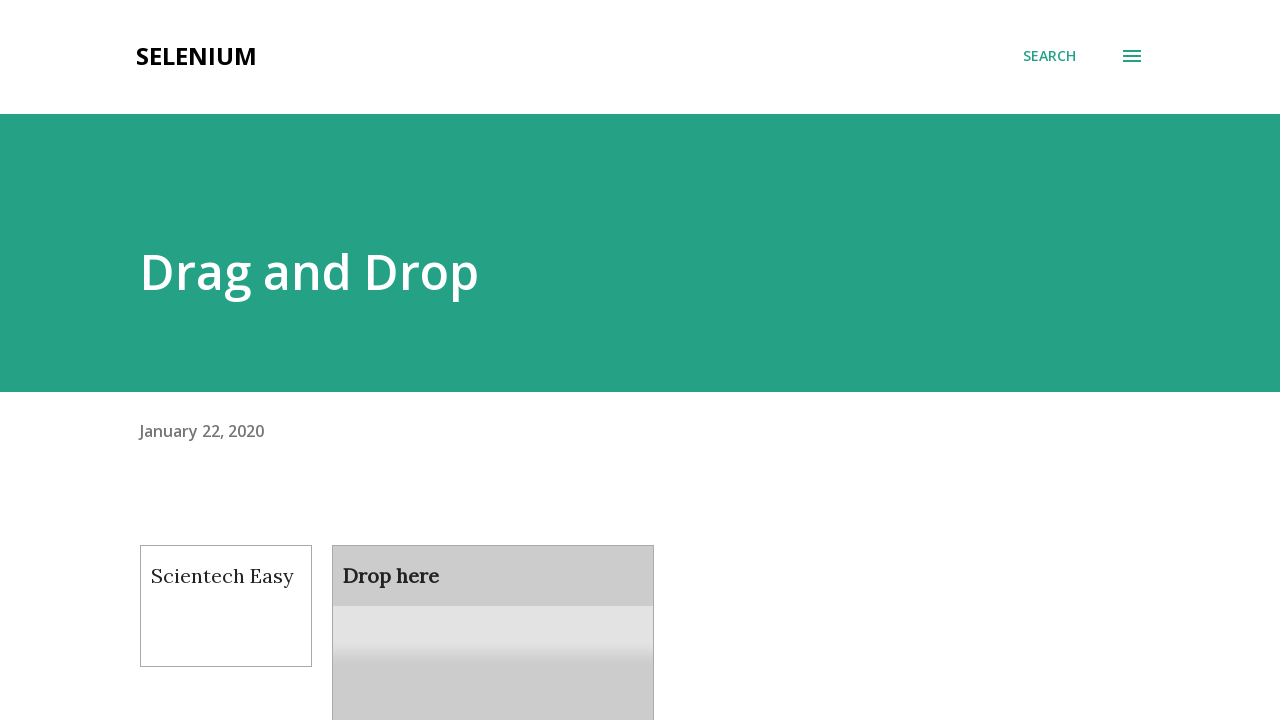

Droppable element loaded
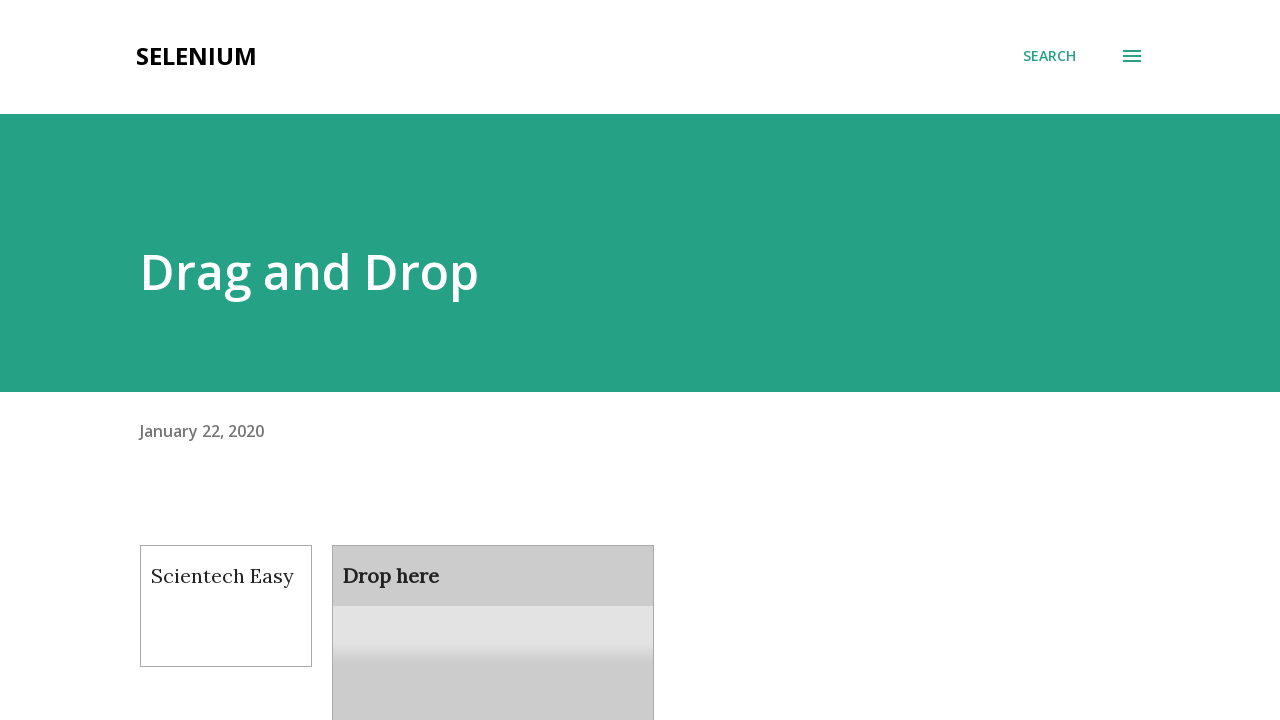

Dragged element from source location to droppable target area at (493, 609)
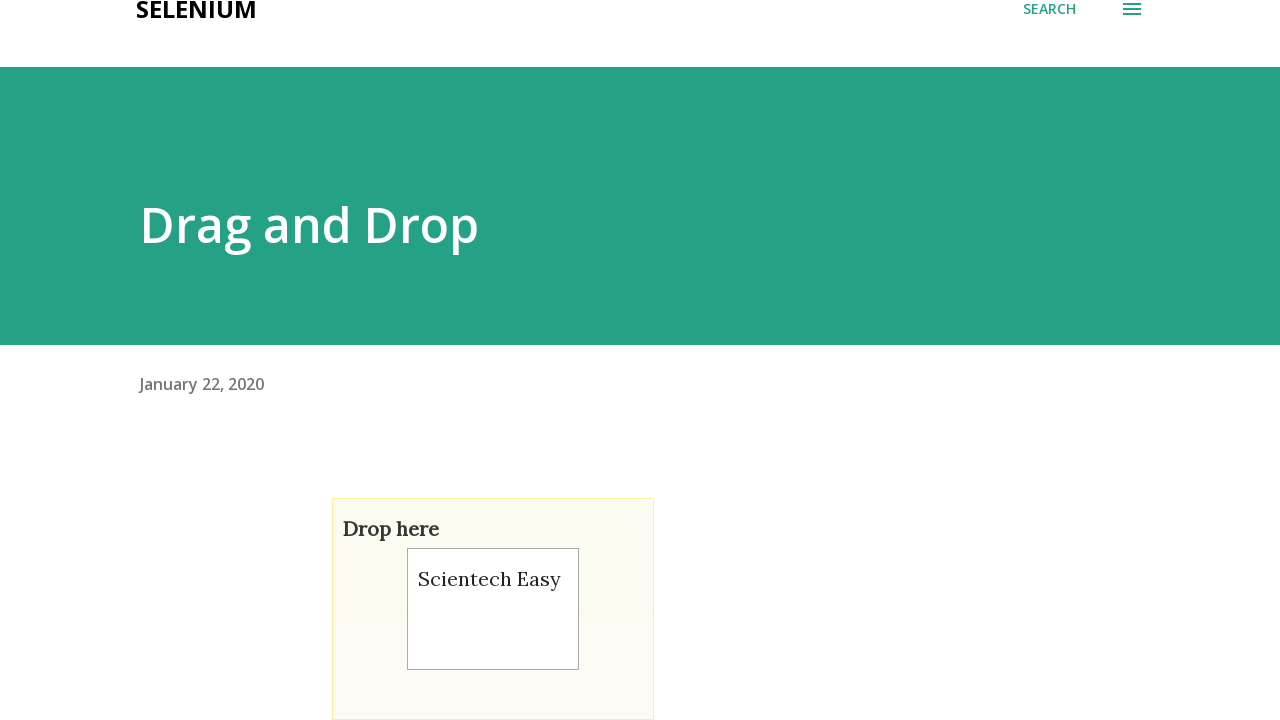

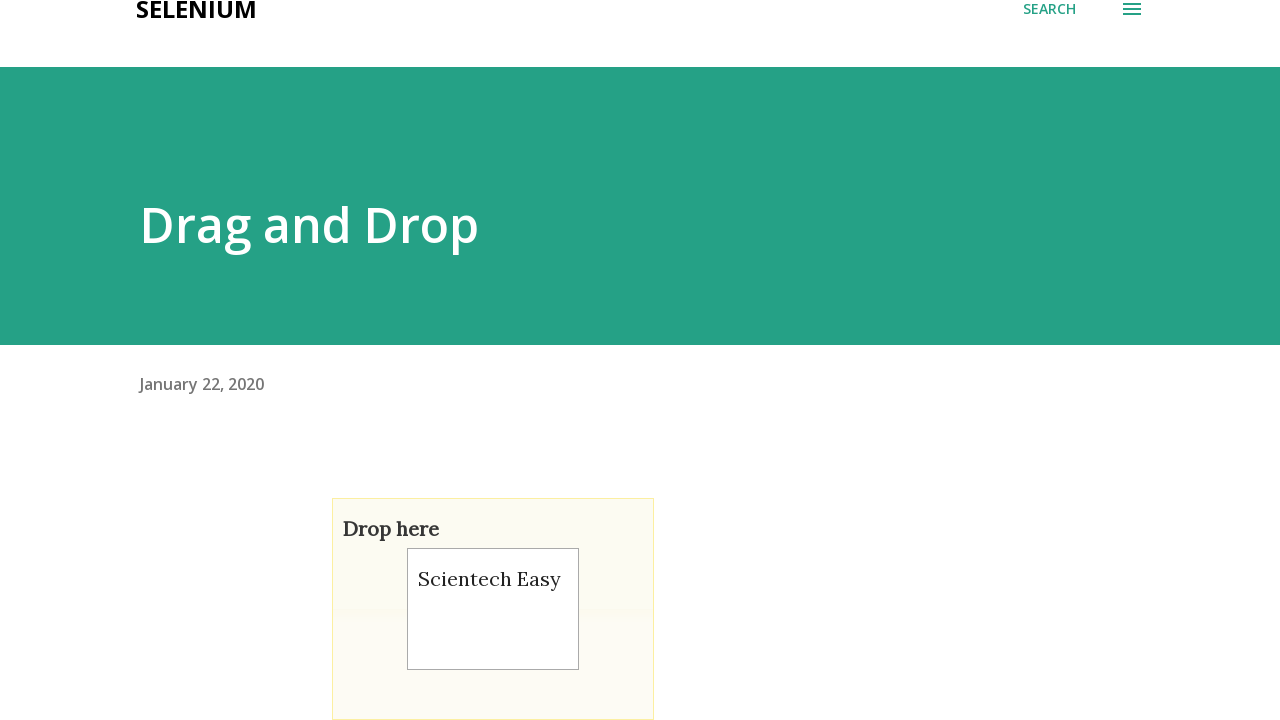